Tests toggling checkbox states to specific checked/unchecked states

Starting URL: https://the-internet.herokuapp.com/checkboxes

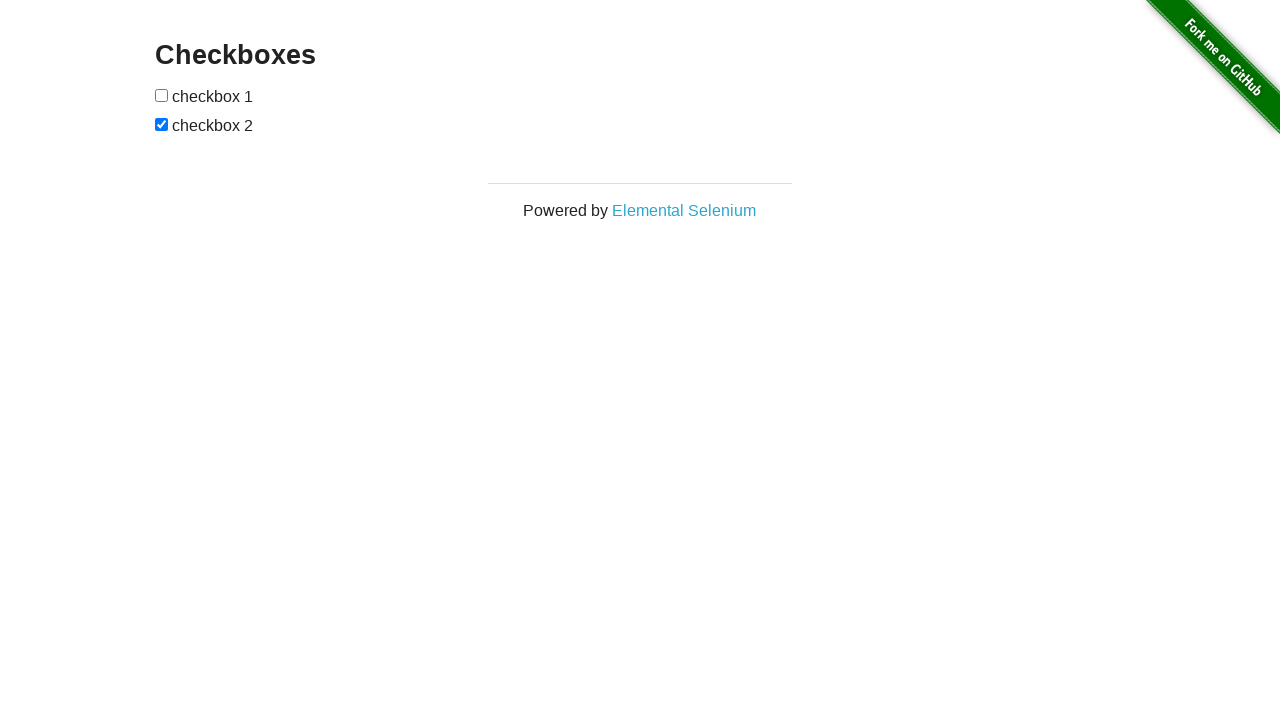

Located the first checkbox element
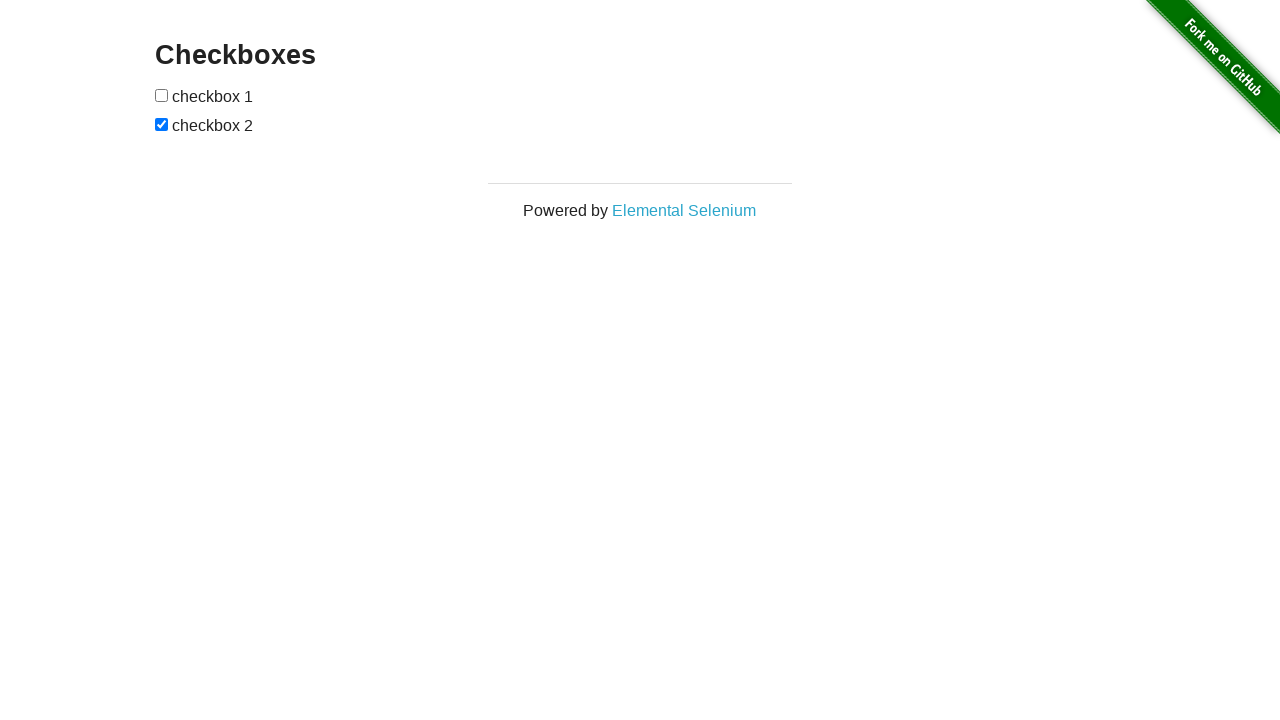

Checked if first checkbox is checked - it was not
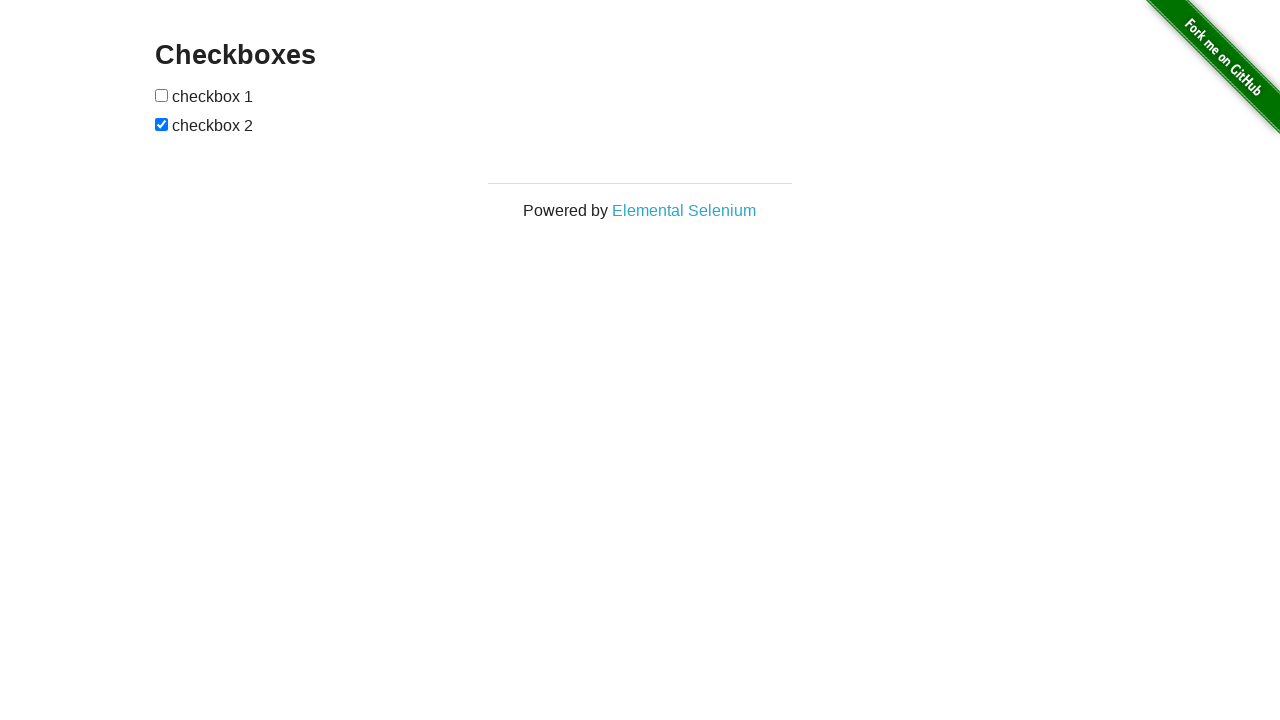

Verified first checkbox is unchecked
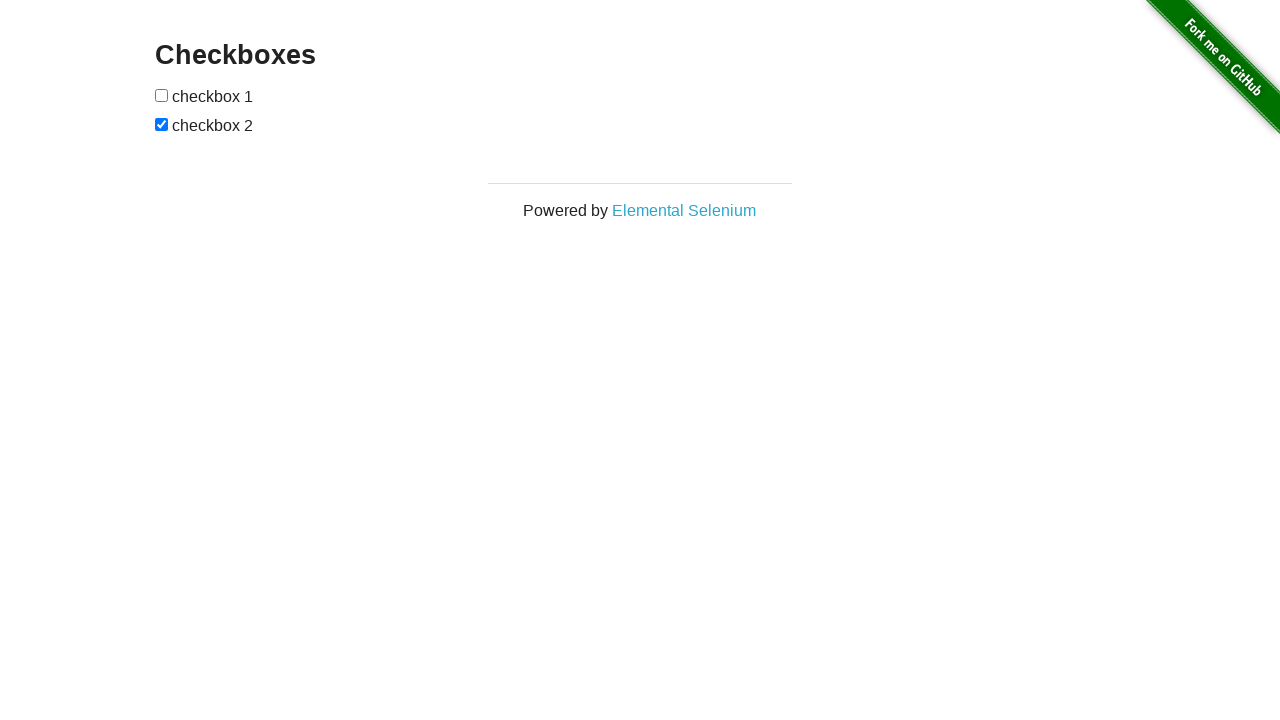

Clicked first checkbox to check it at (162, 95) on xpath=//input[@type='checkbox'][1]
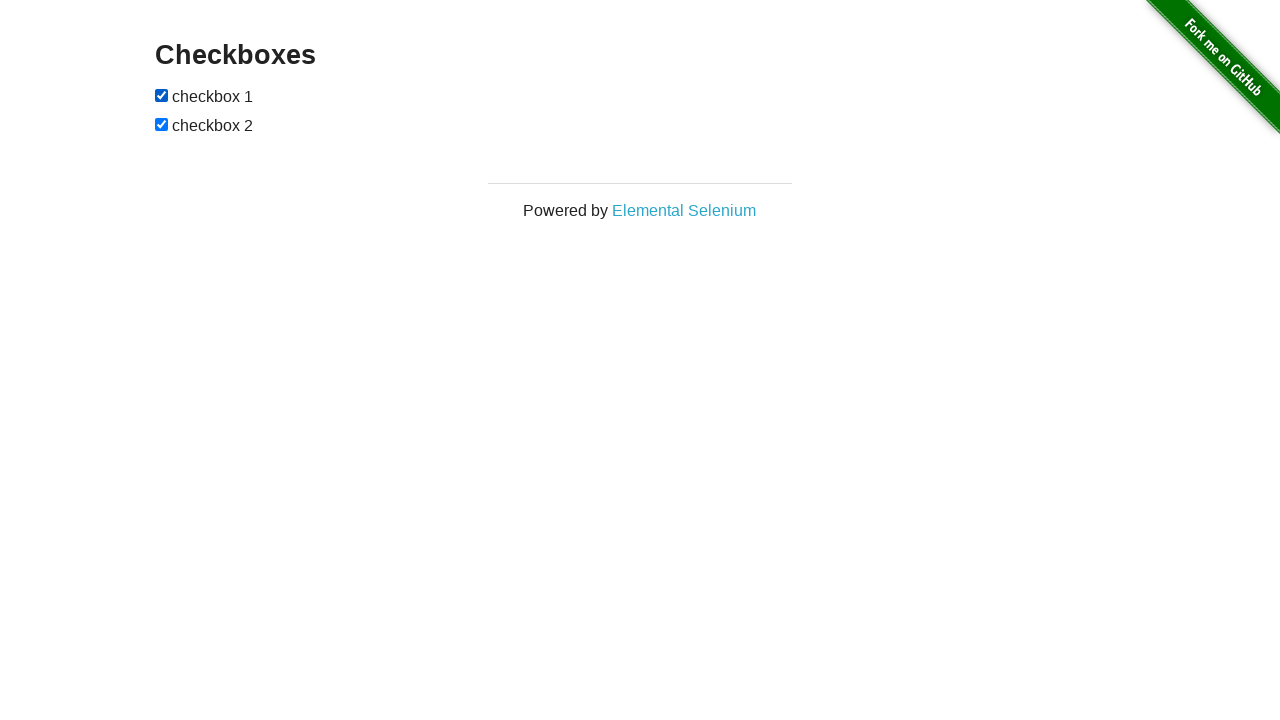

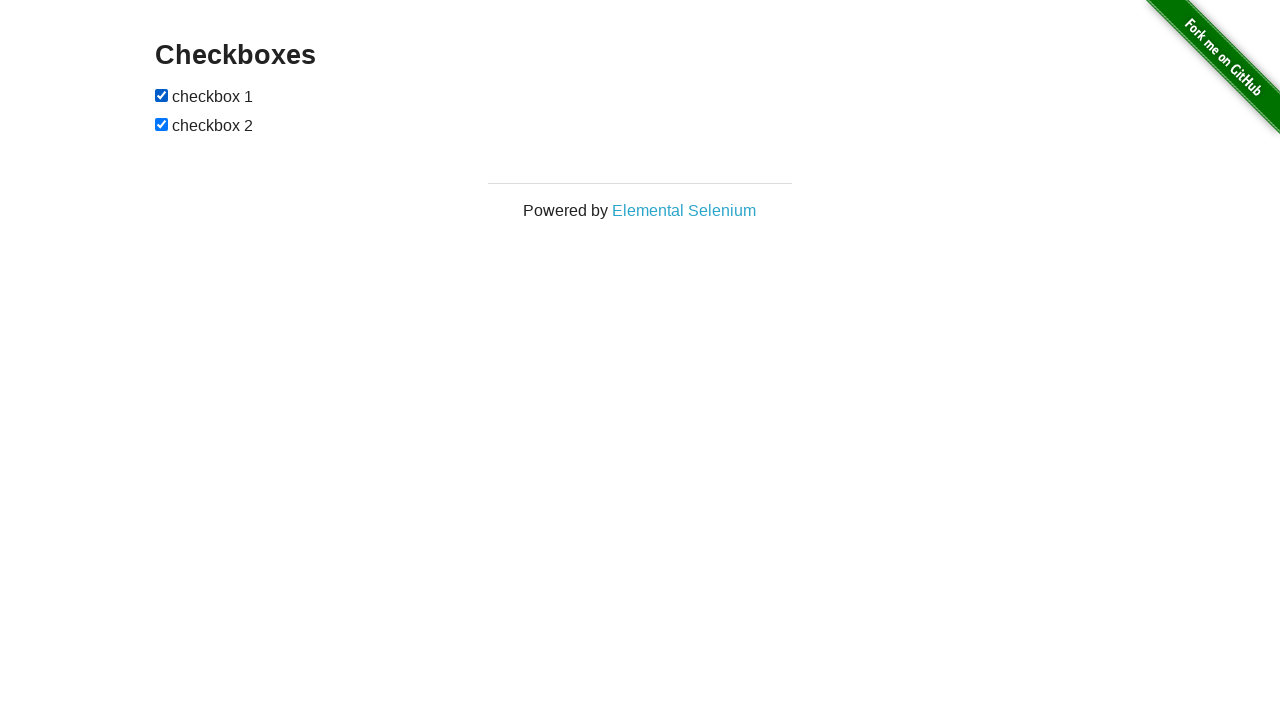